Navigates to MyAnimeList news page and verifies that news articles are displayed with titles, links, and descriptions.

Starting URL: https://myanimelist.net/news

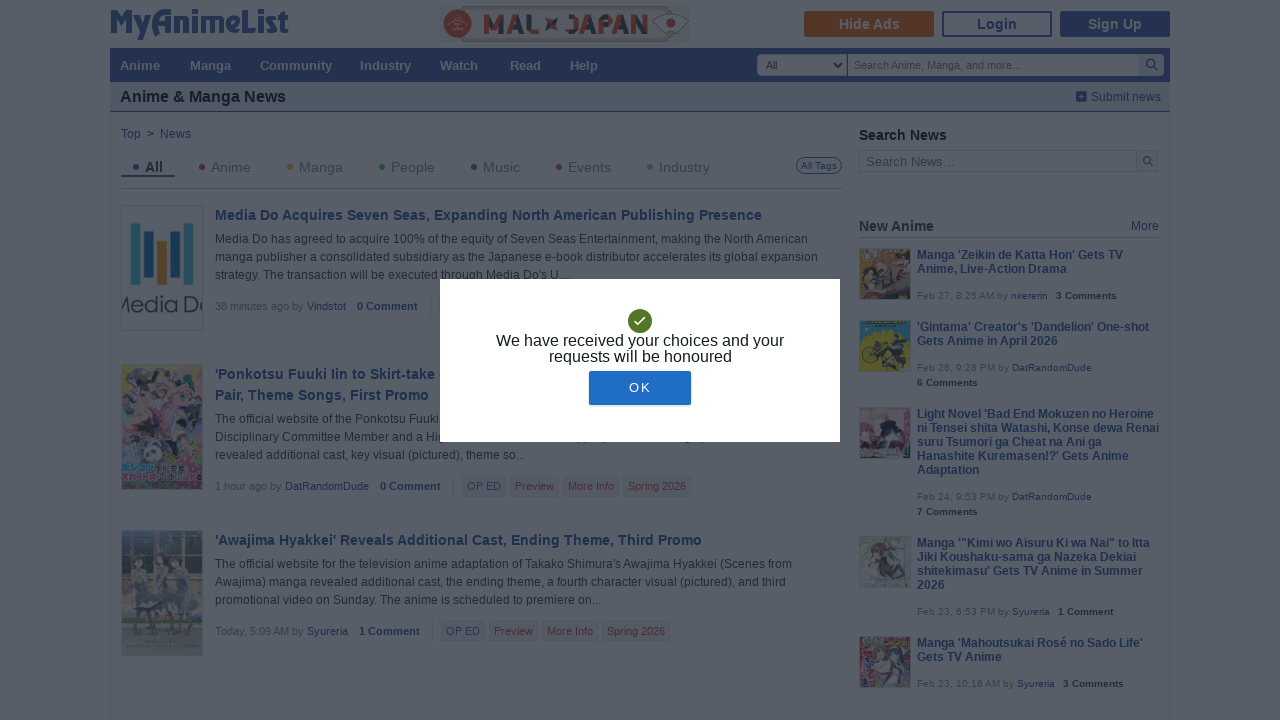

Navigated to MyAnimeList news page
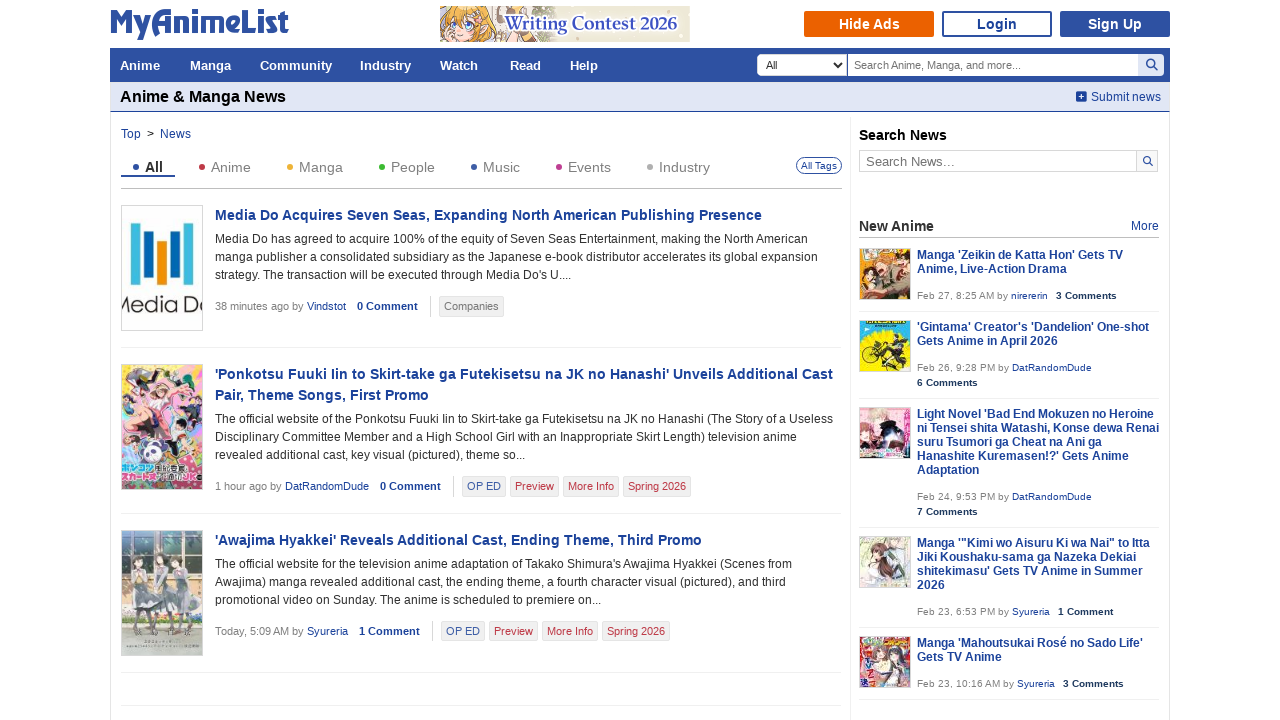

News articles loaded on the page
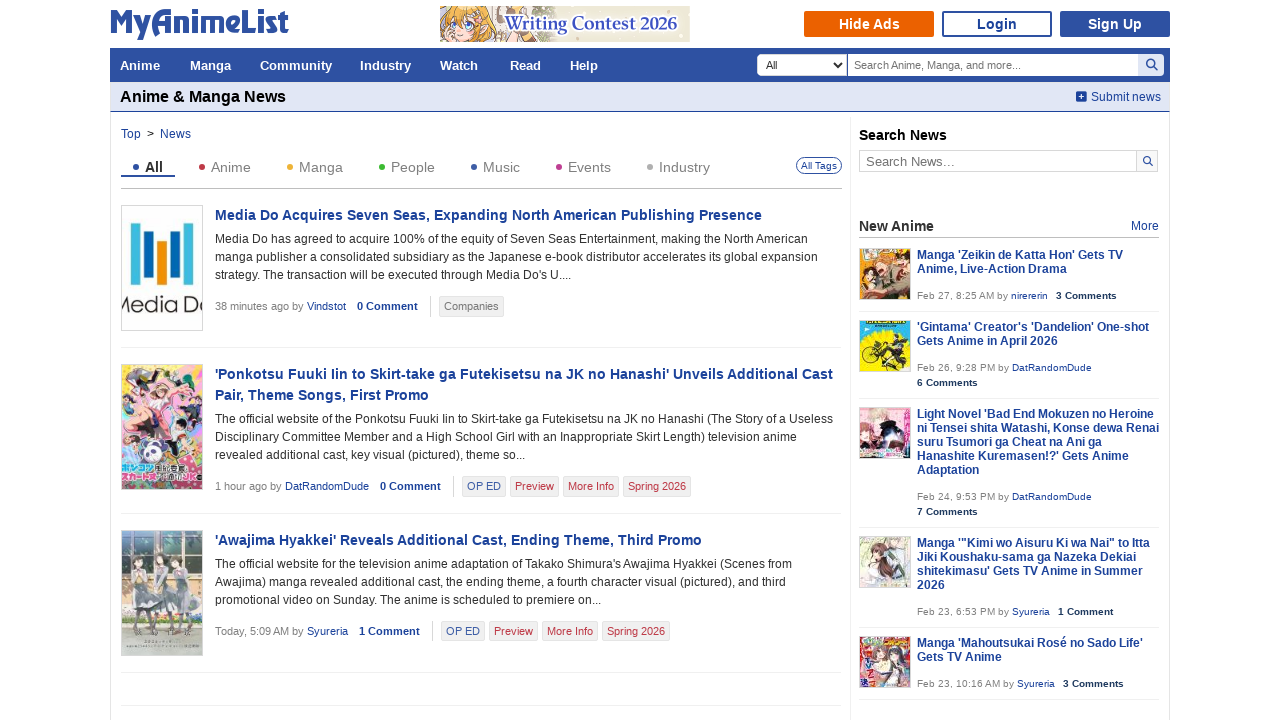

Verified news article titles are present
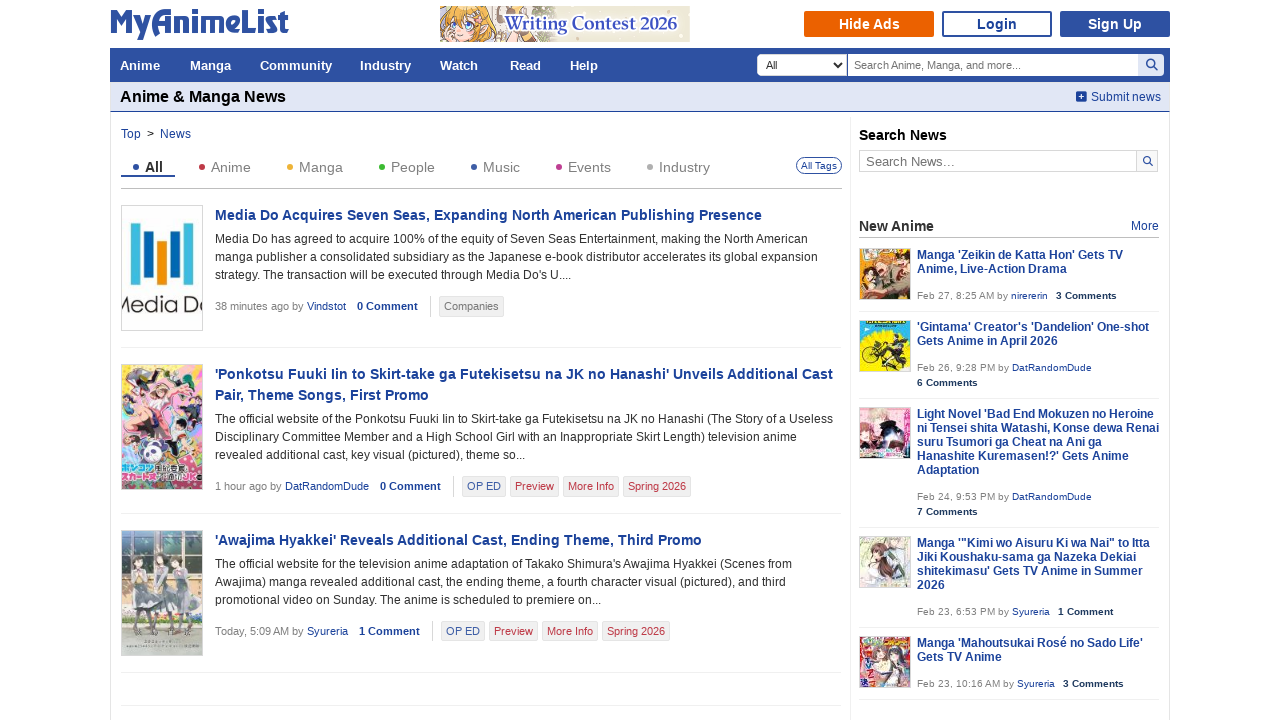

Verified news article descriptions are present
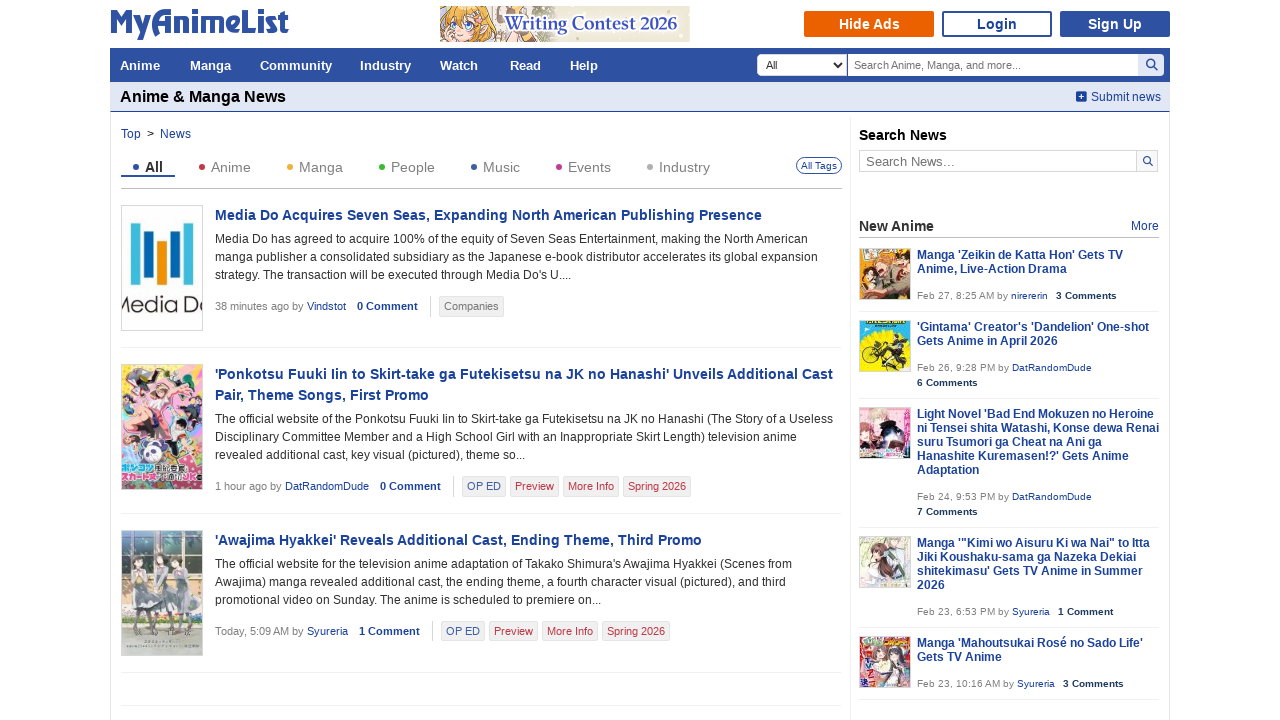

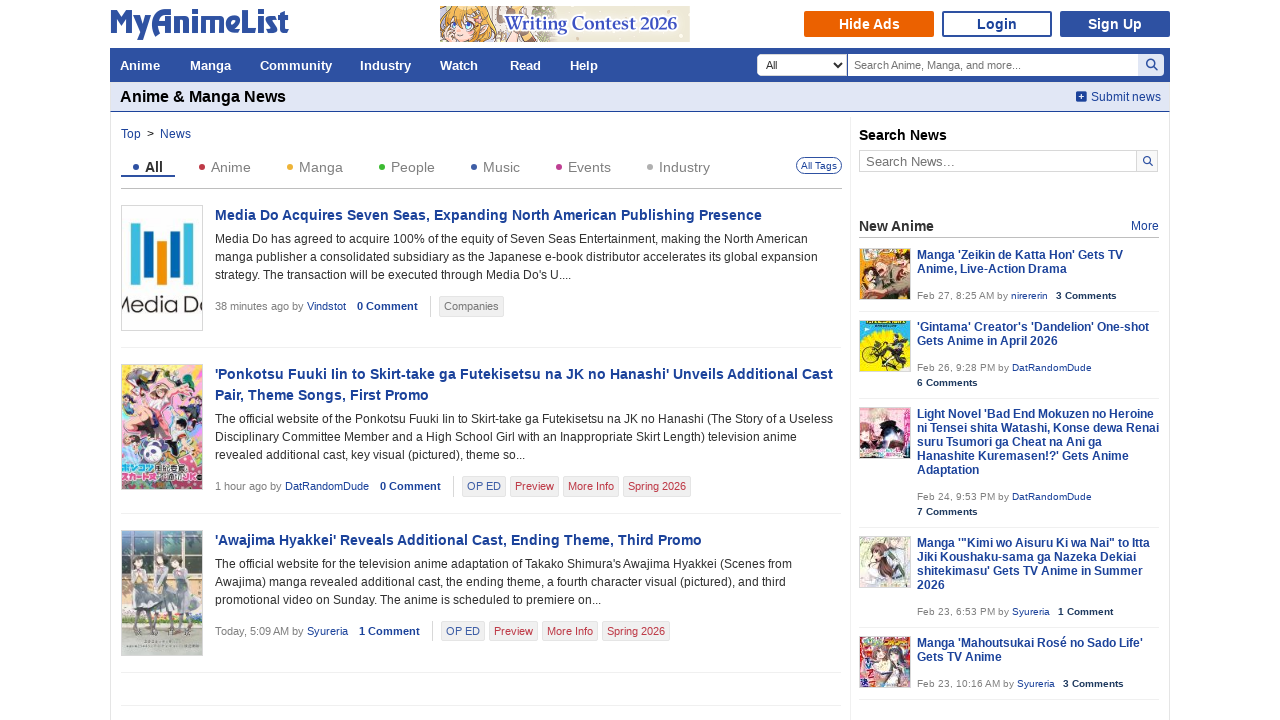